Tests checkbox functionality by ensuring both checkboxes are selected, clicking them if they are not already checked

Starting URL: https://the-internet.herokuapp.com/checkboxes

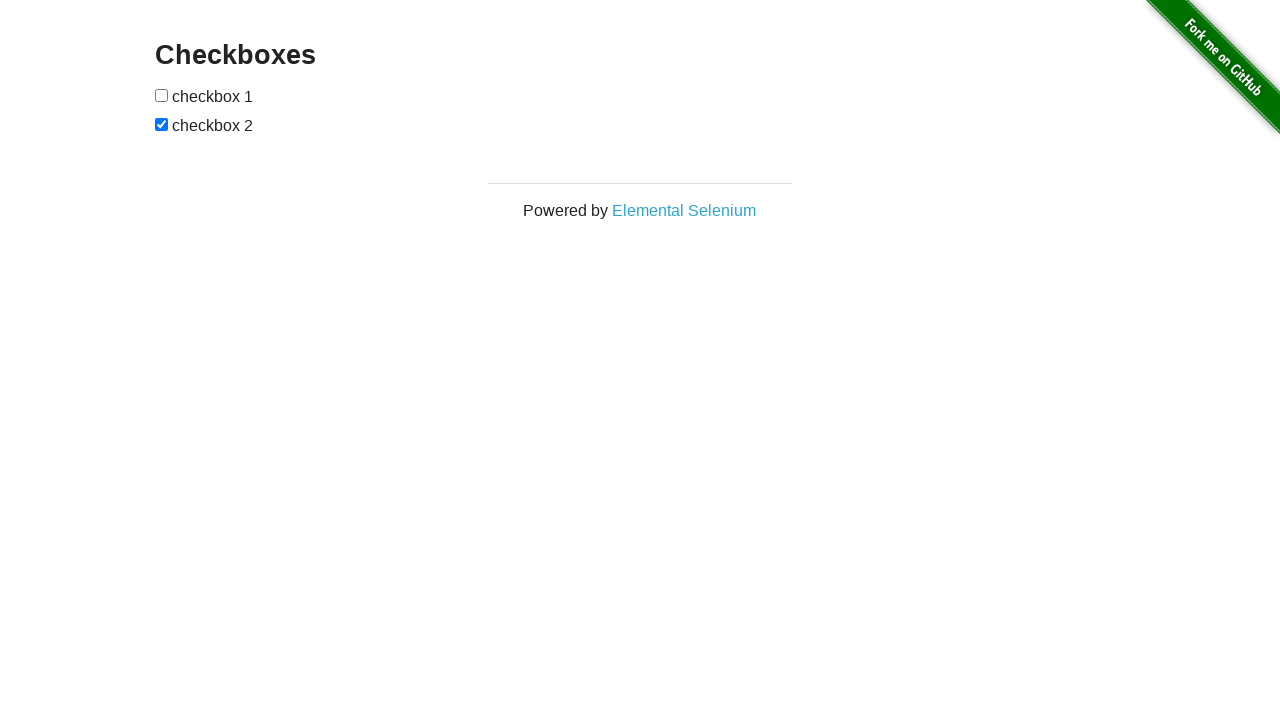

Located first checkbox element
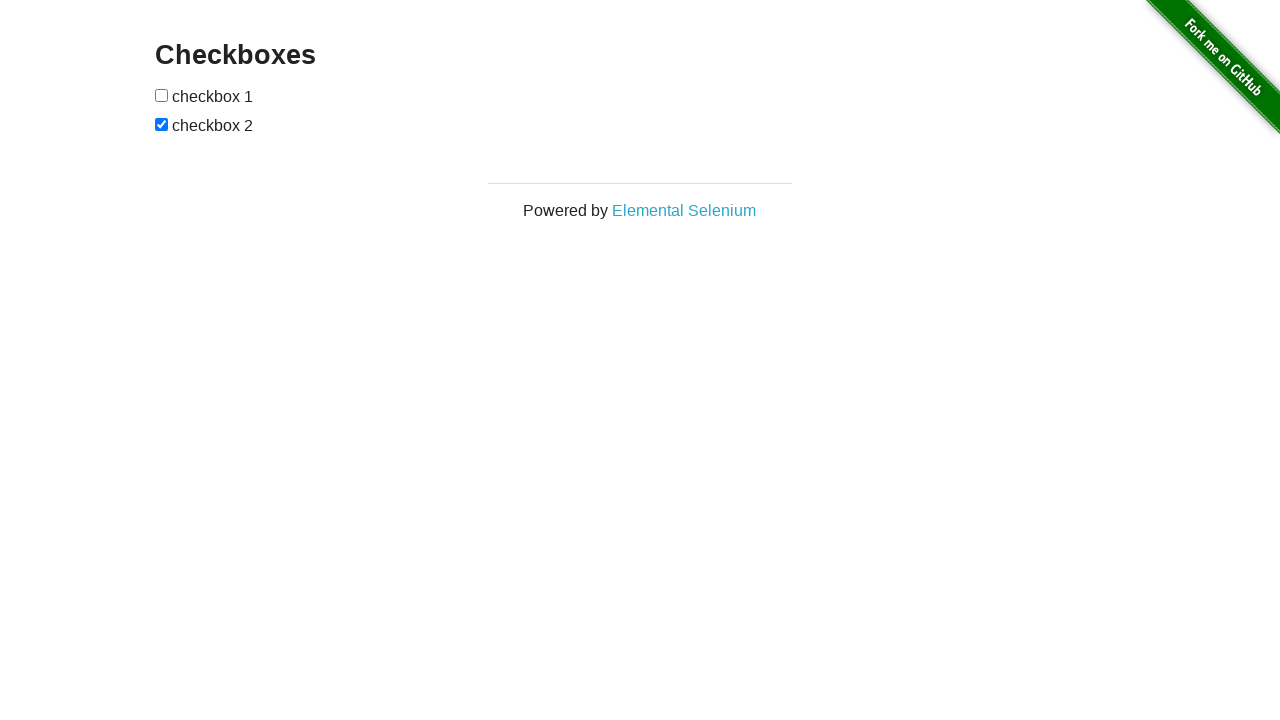

Located second checkbox element
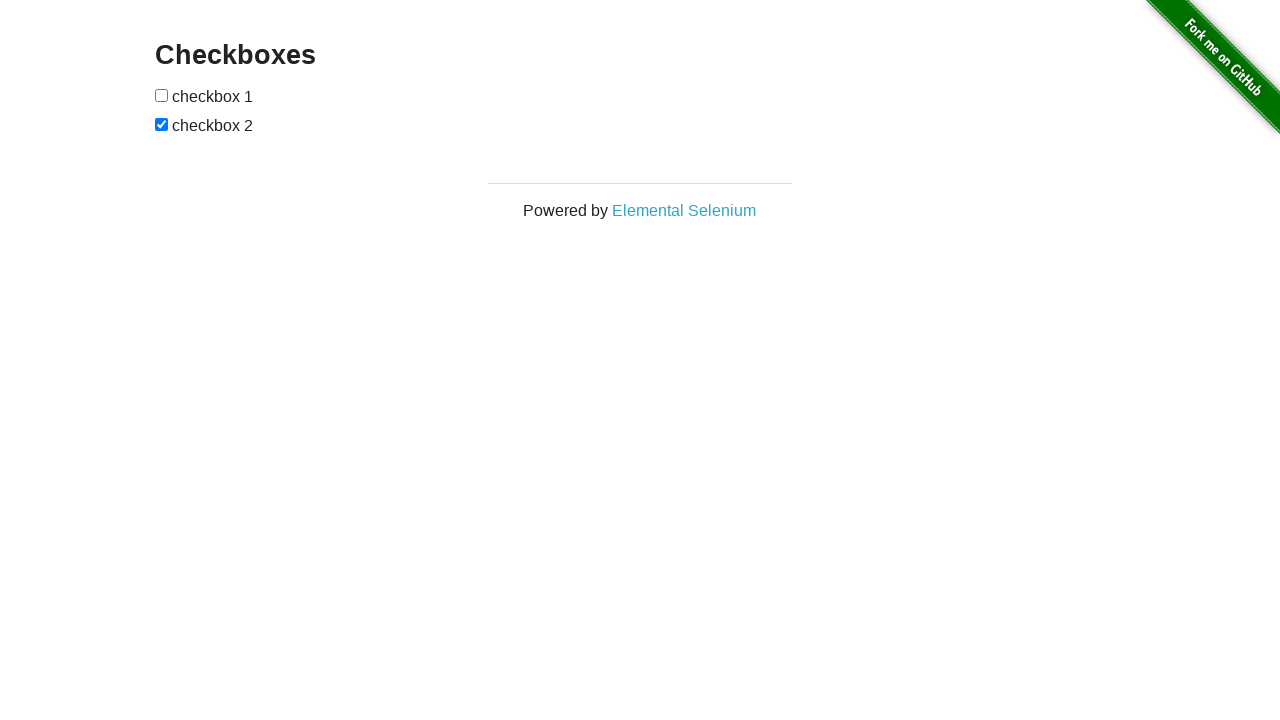

Checked first checkbox - it was not selected at (162, 95) on input[type='checkbox'] >> nth=0
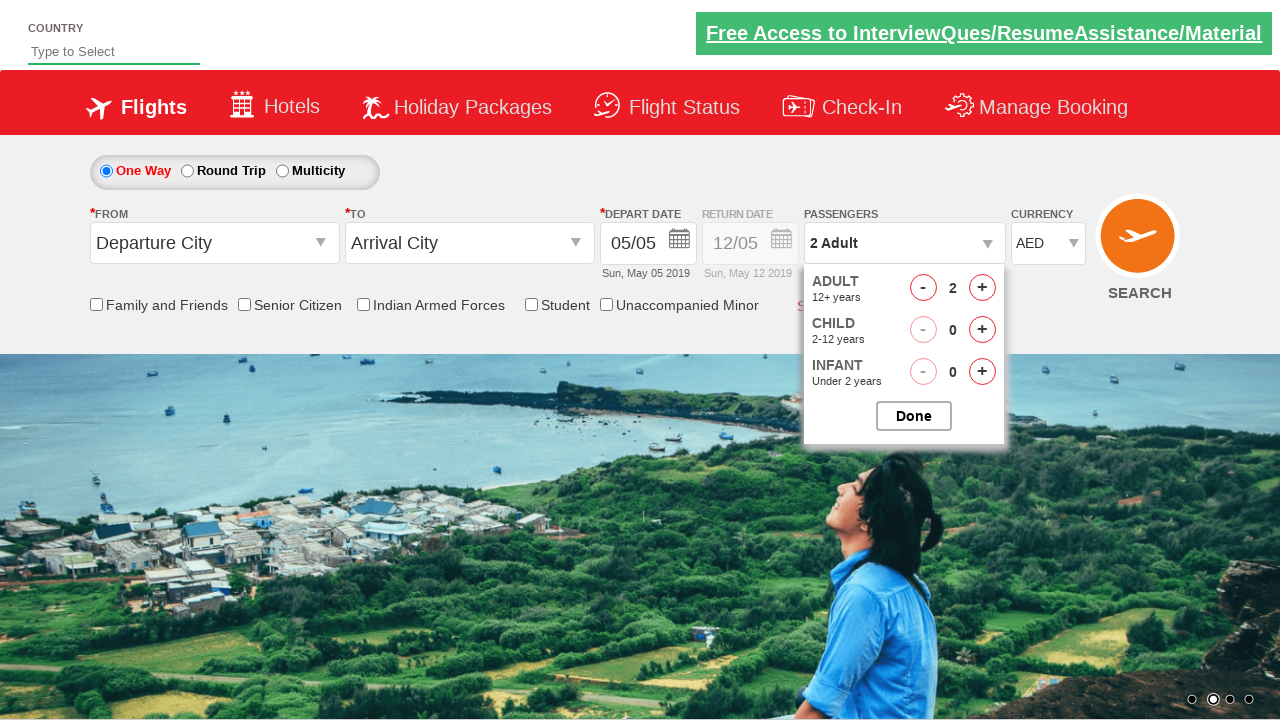

Clicked first checkbox
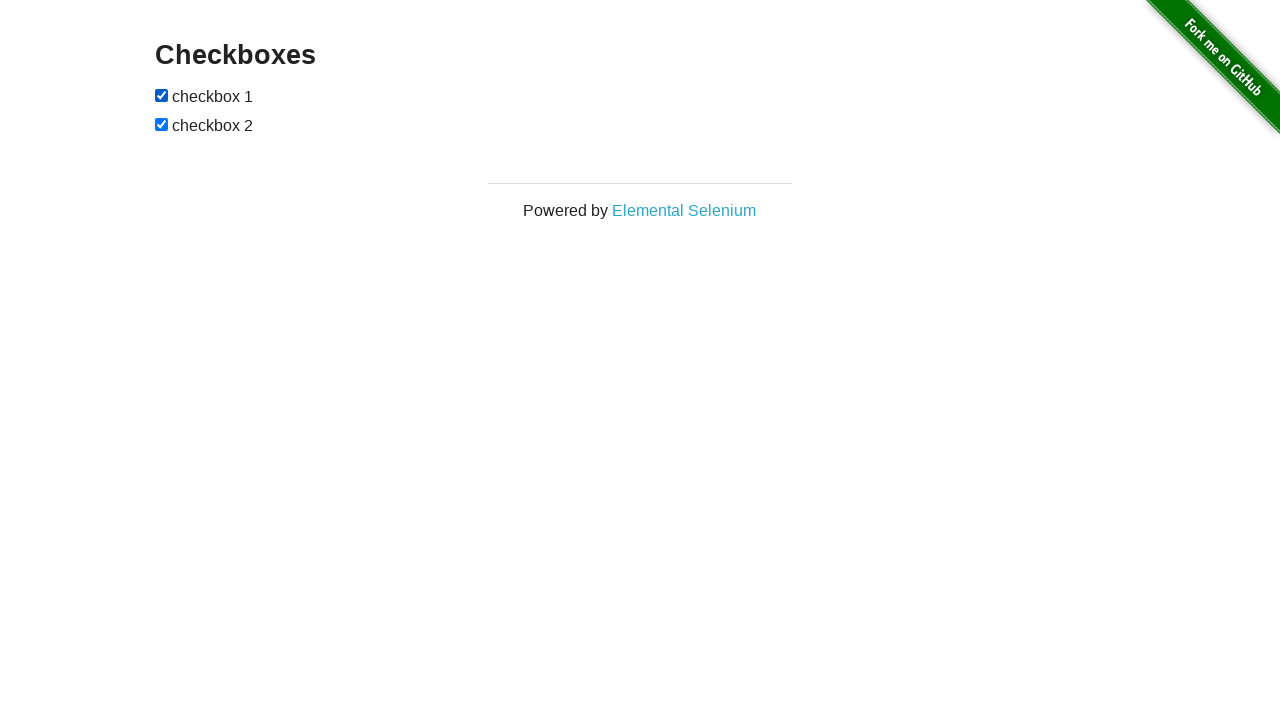

Second checkbox was already selected
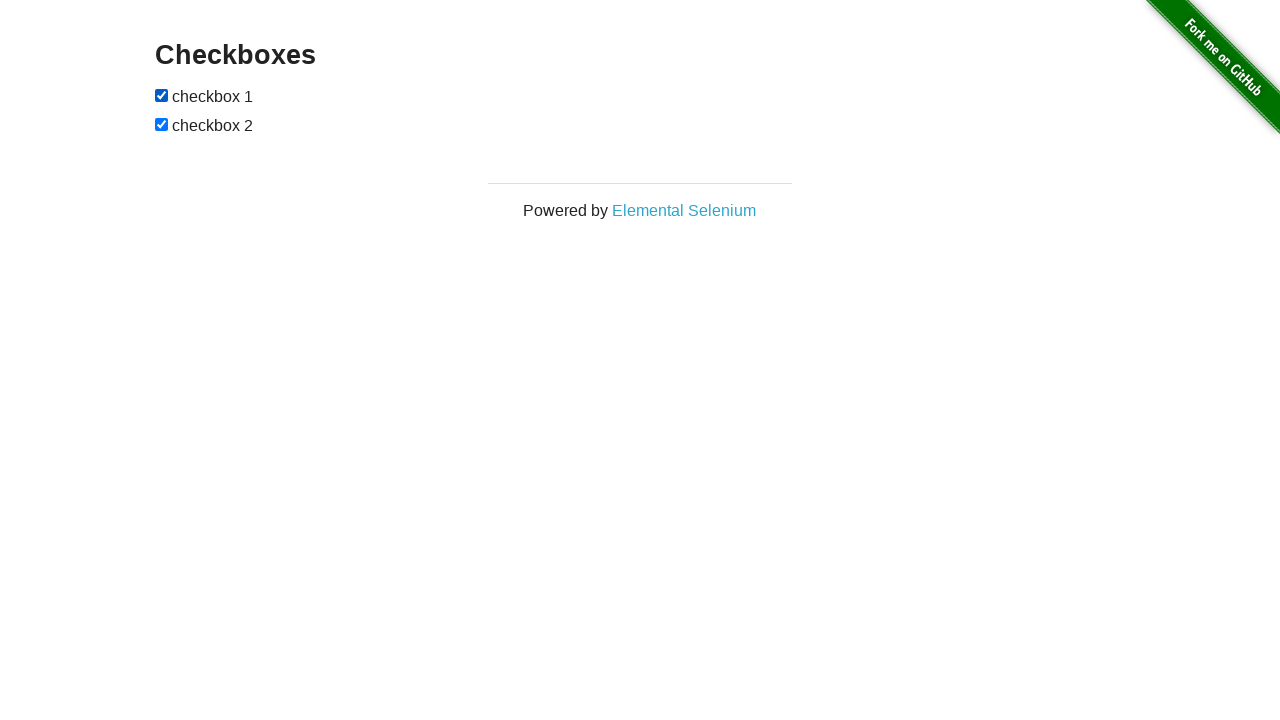

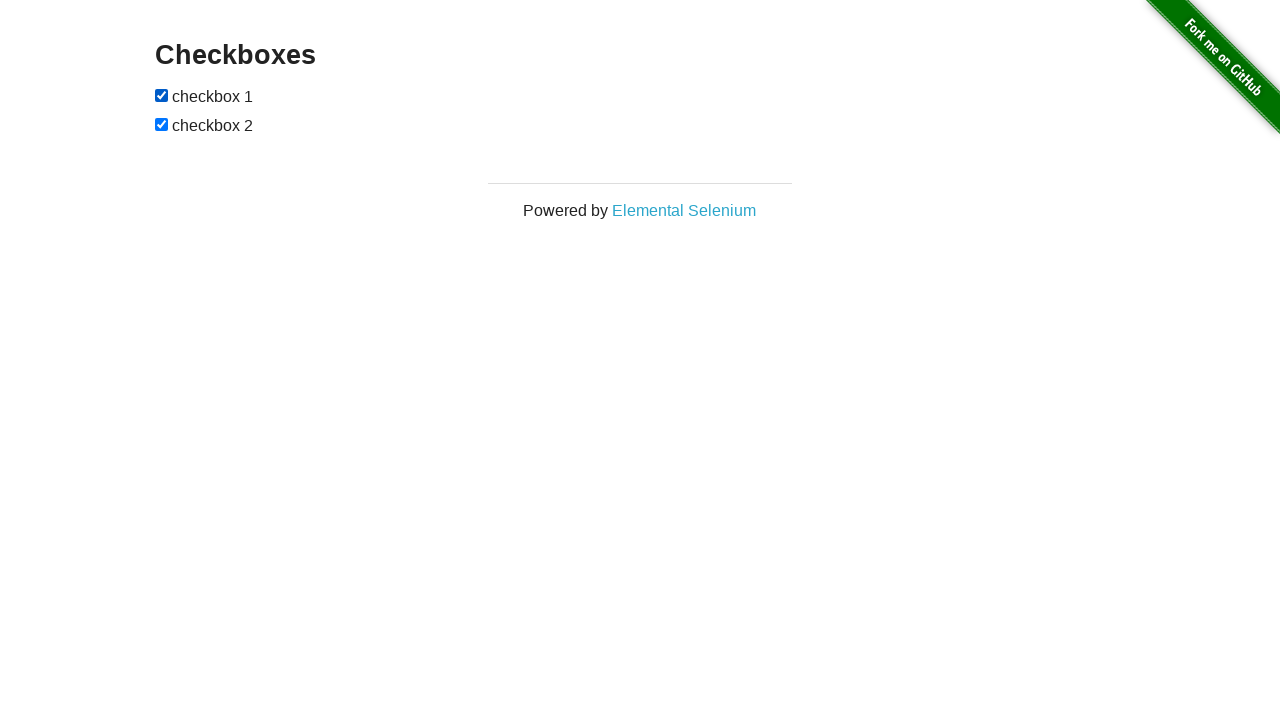